Navigates to SpiceJet airline website homepage and waits for page to load. The script appears to be a work-in-progress for testing dynamic dropdown functionality.

Starting URL: https://www.spicejet.com/

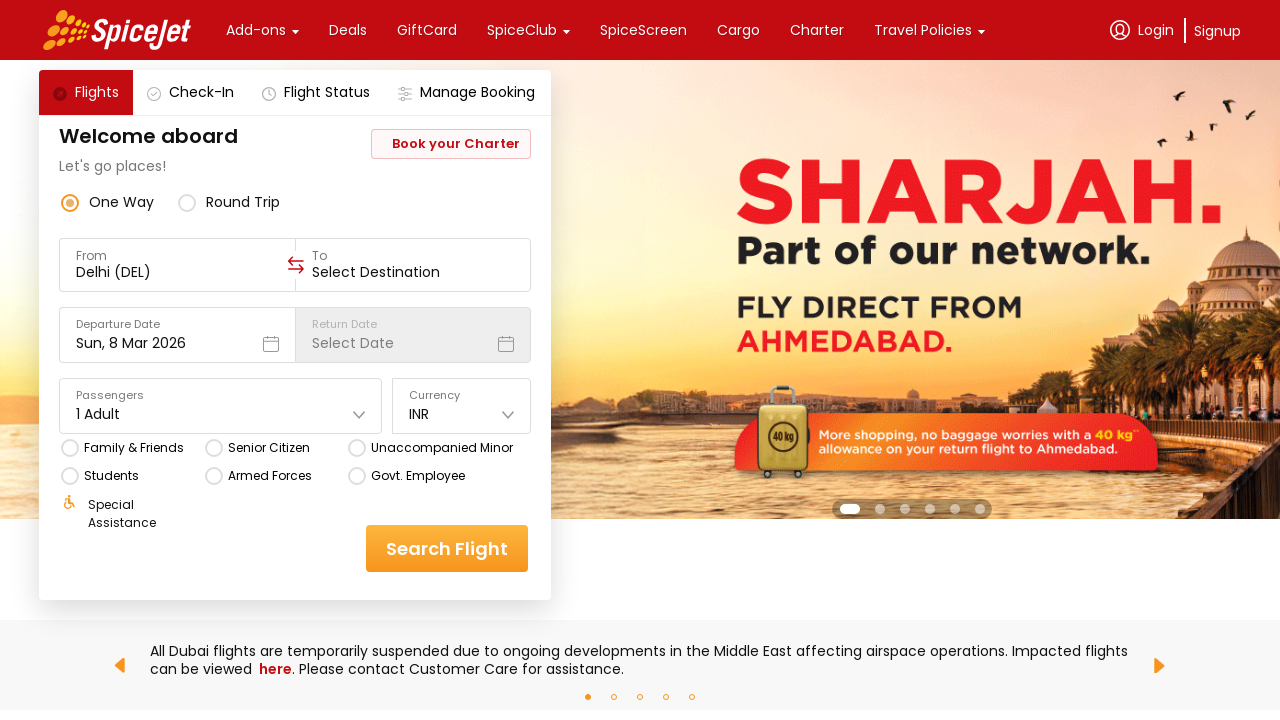

Waited for SpiceJet homepage to load with networkidle state
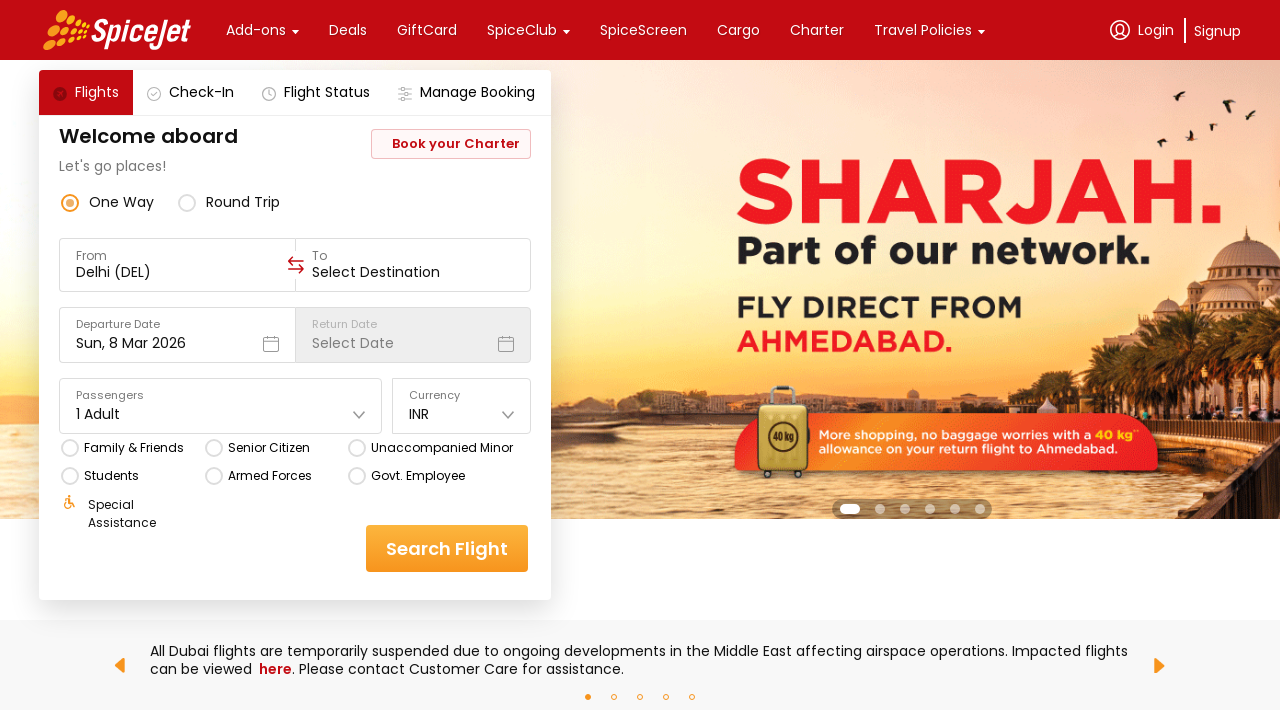

Confirmed body element is visible on SpiceJet homepage
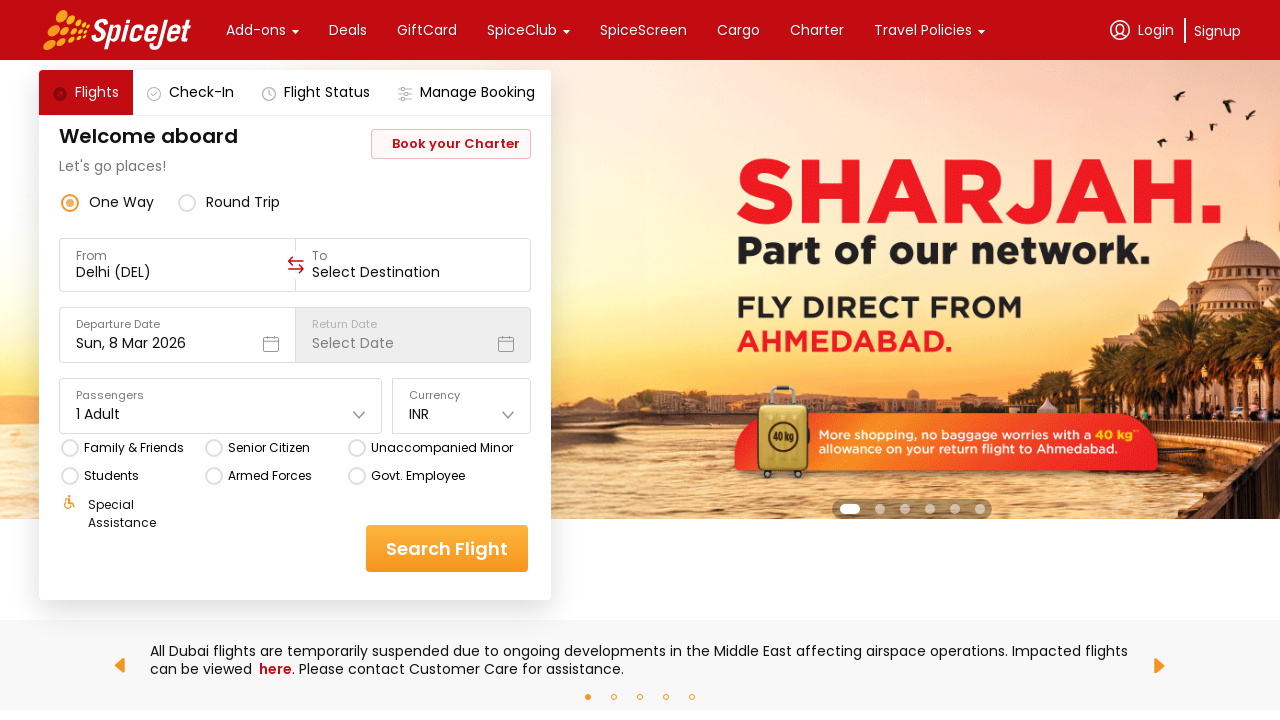

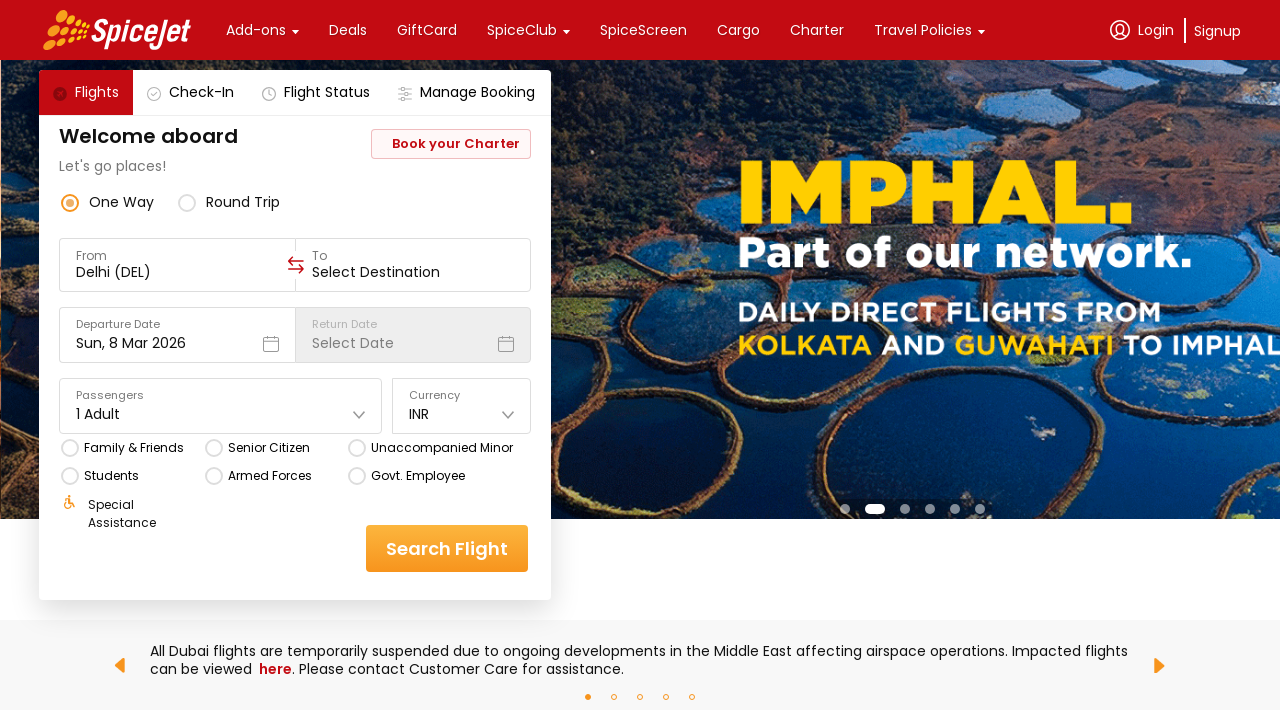